Tests the Contact Us form by navigating to the contact page, filling in name, email, subject, and message fields, submitting the form, accepting the confirmation alert, and verifying the success message appears before returning to the homepage.

Starting URL: https://automationexercise.com/

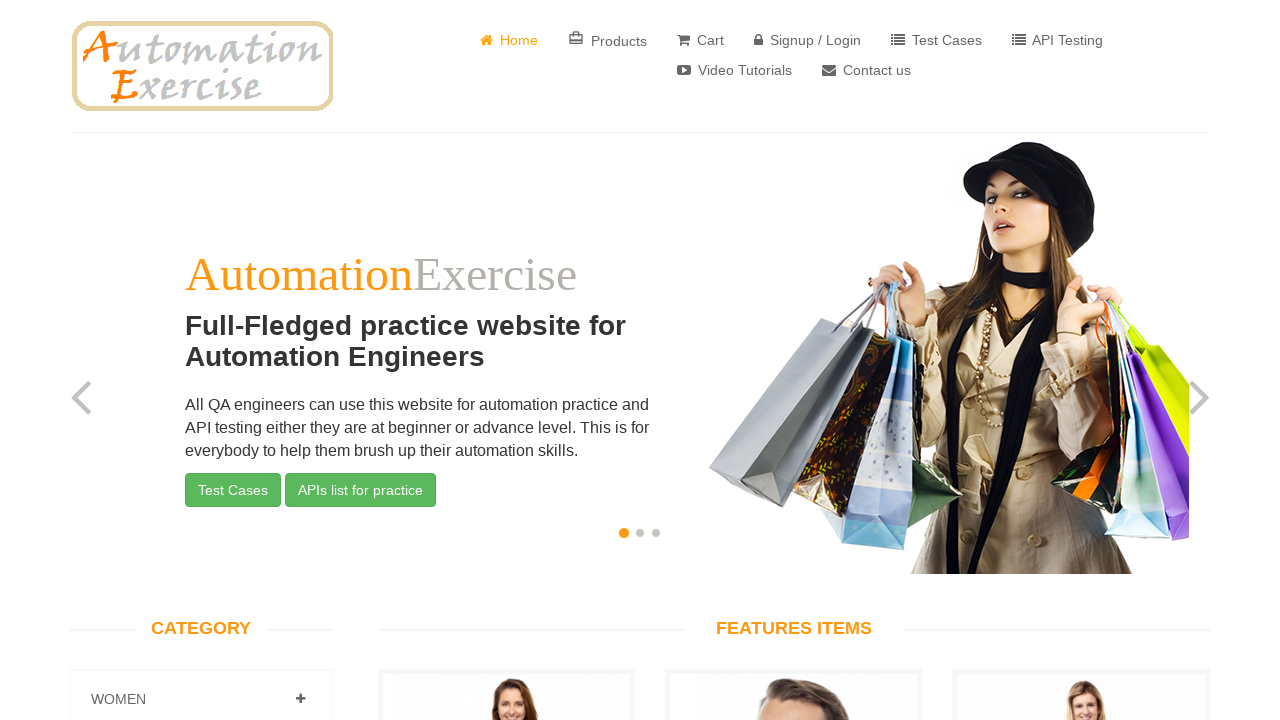

Verified homepage is visible by checking logo
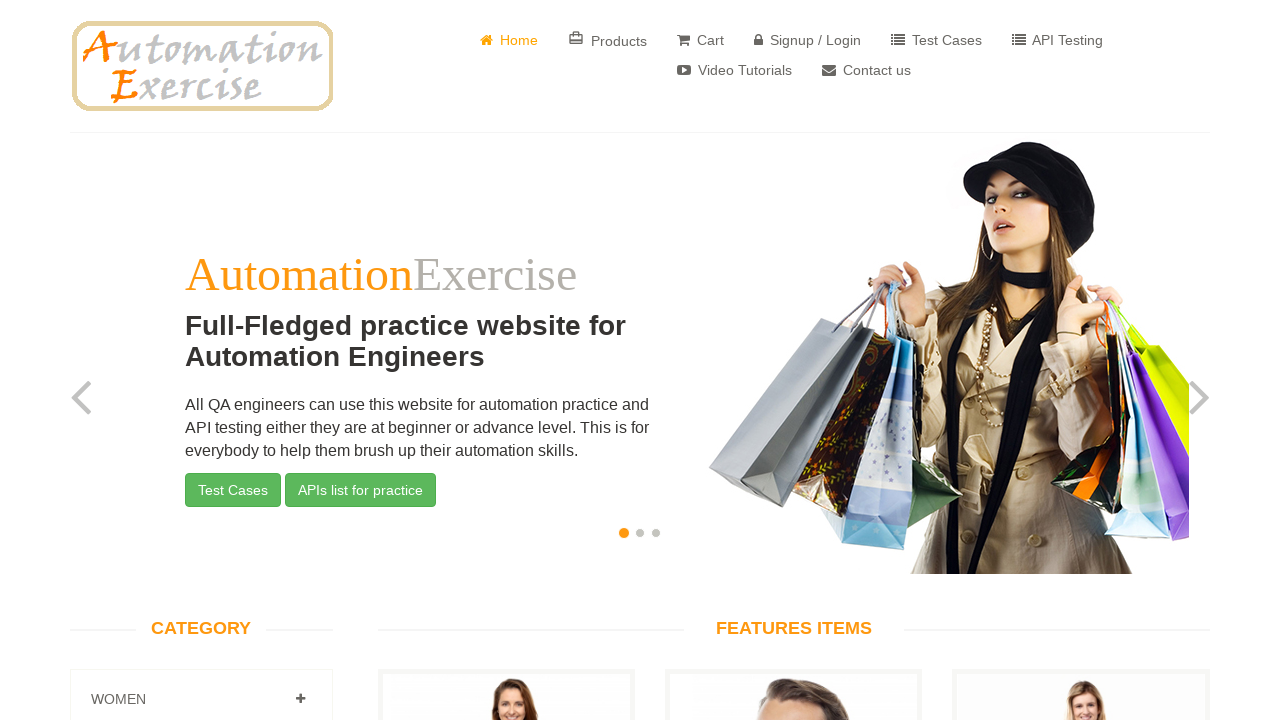

Clicked on 'Contact Us' link at (866, 70) on a[href='/contact_us']
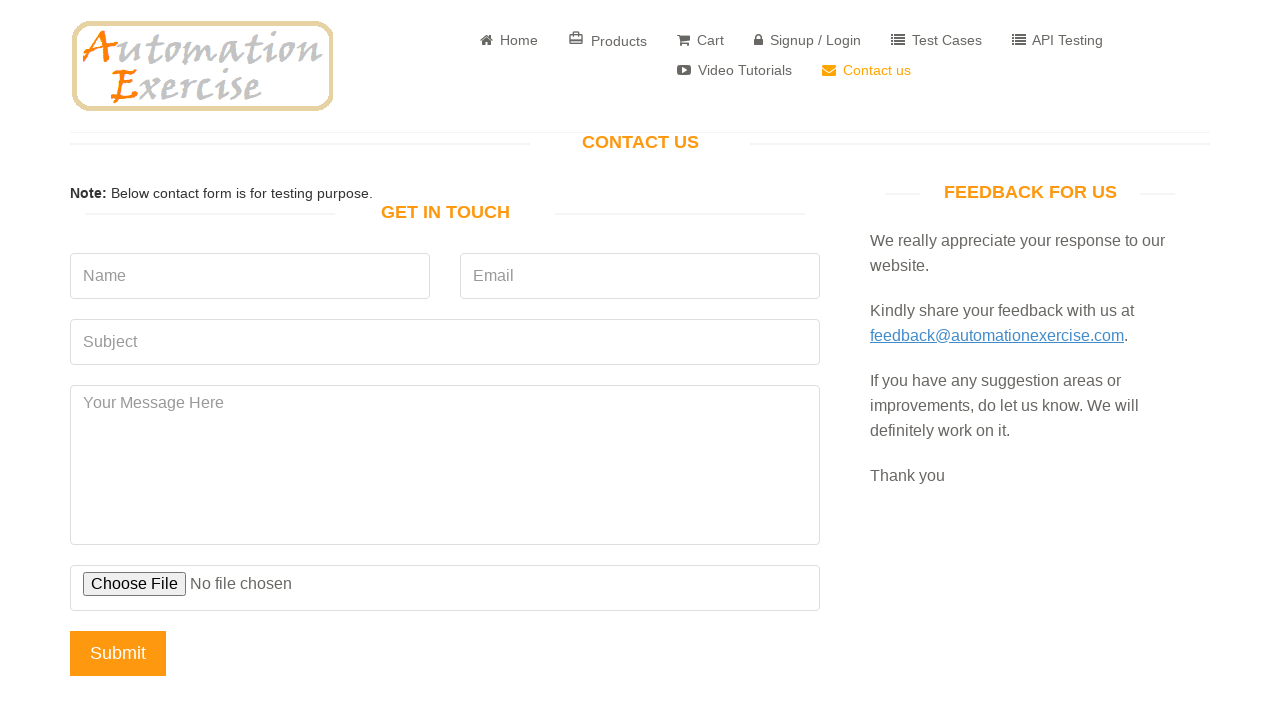

Verified 'Get In Touch' title is visible on contact page
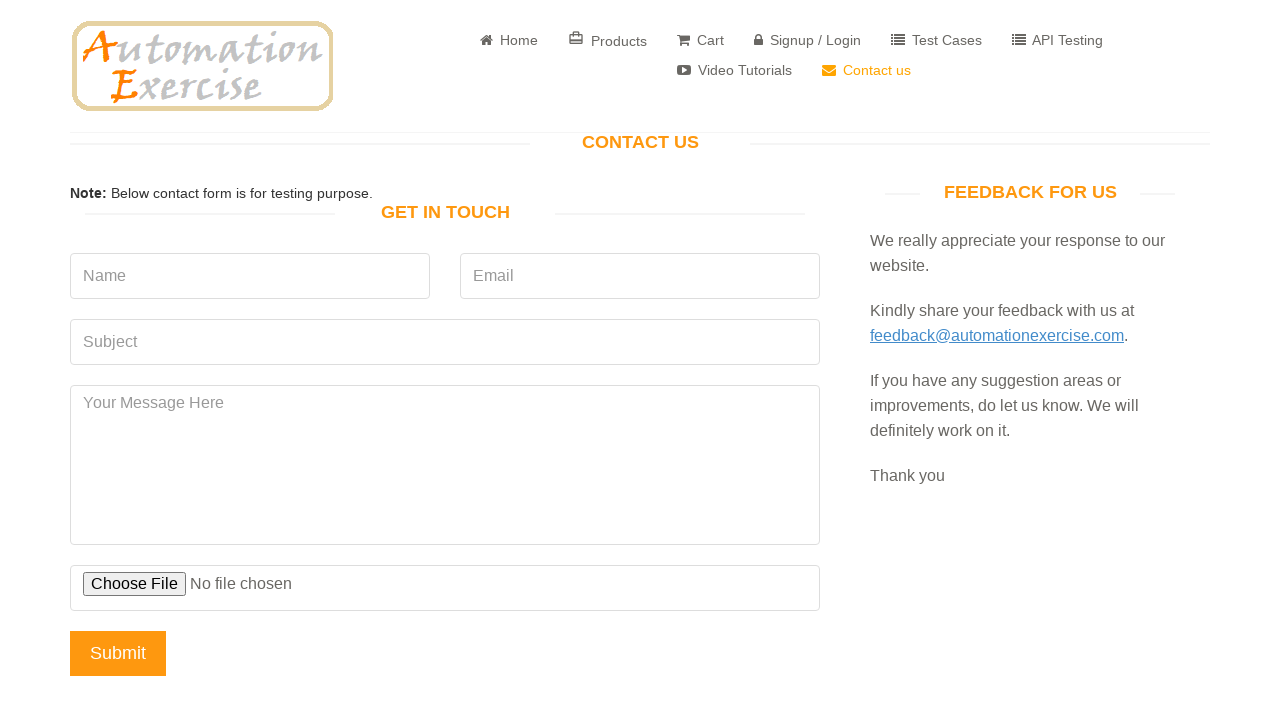

Filled name field with 'Peter' on input[data-qa='name']
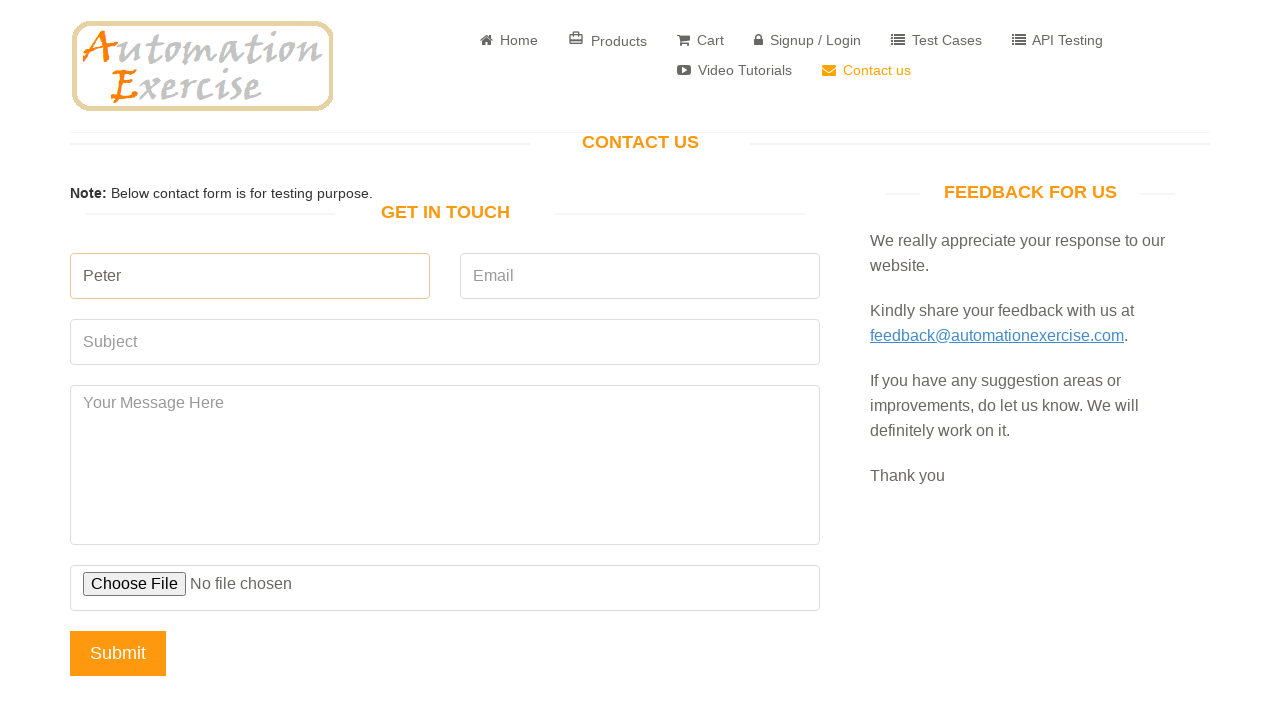

Filled email field with 'testcontact7294@example.com' on input[data-qa='email']
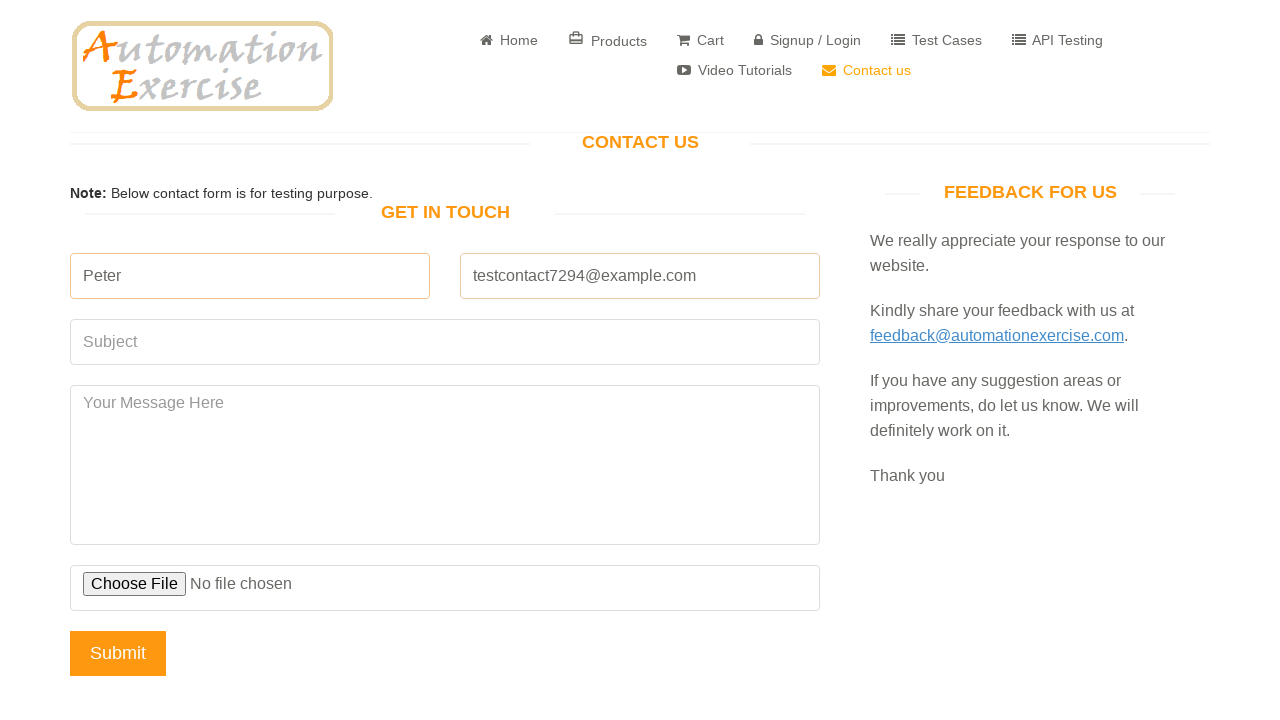

Filled subject field with 'Question about returning purchased item' on input[data-qa='subject']
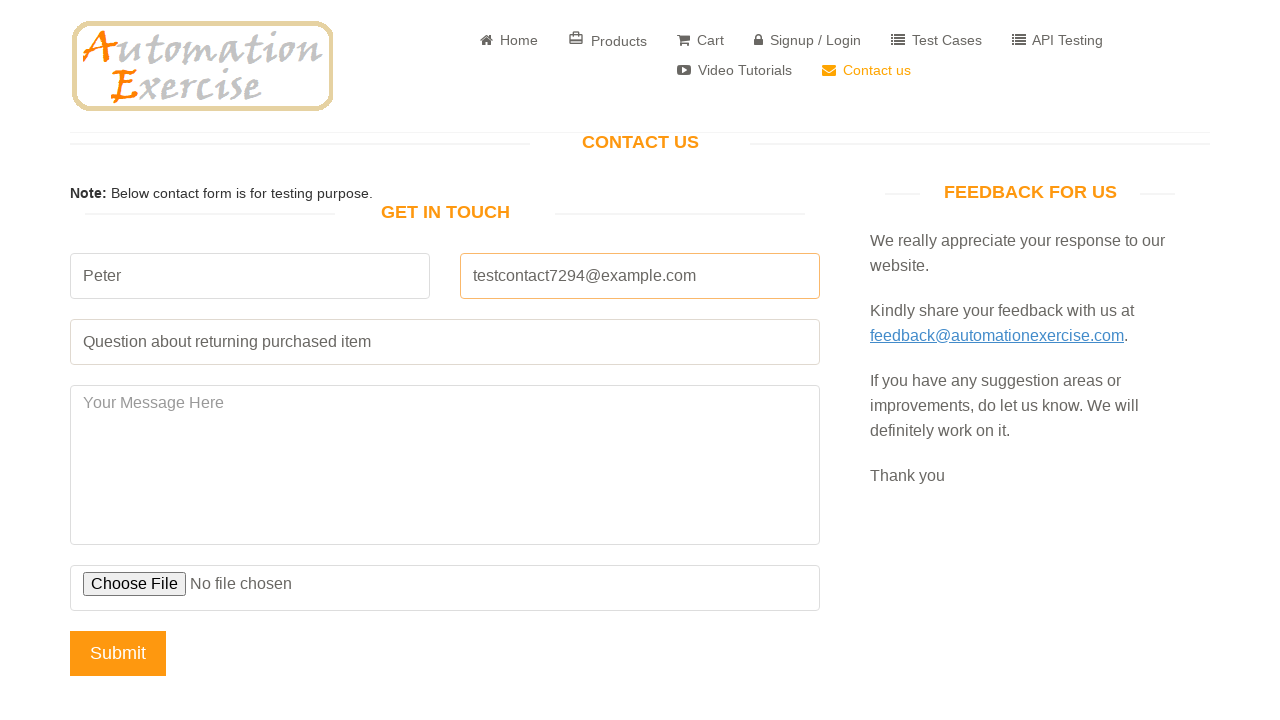

Filled message field with return inquiry on textarea[data-qa='message']
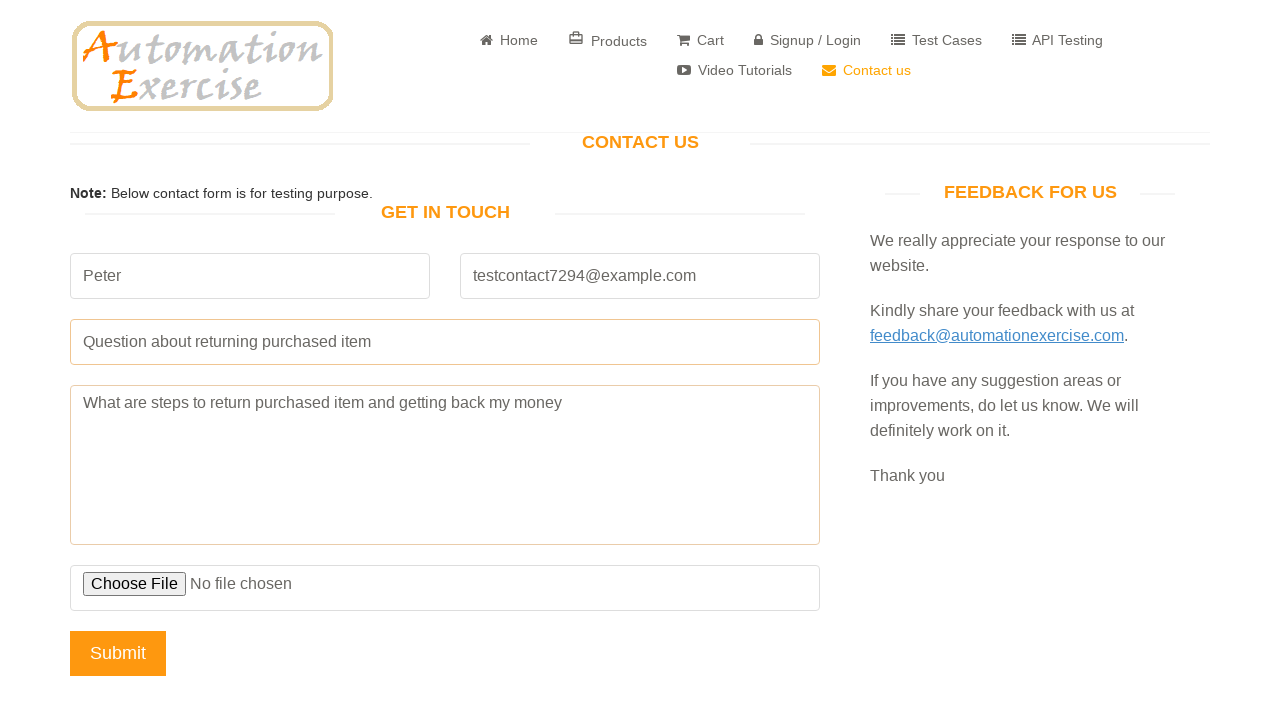

Set up dialog handler to accept confirmation alerts
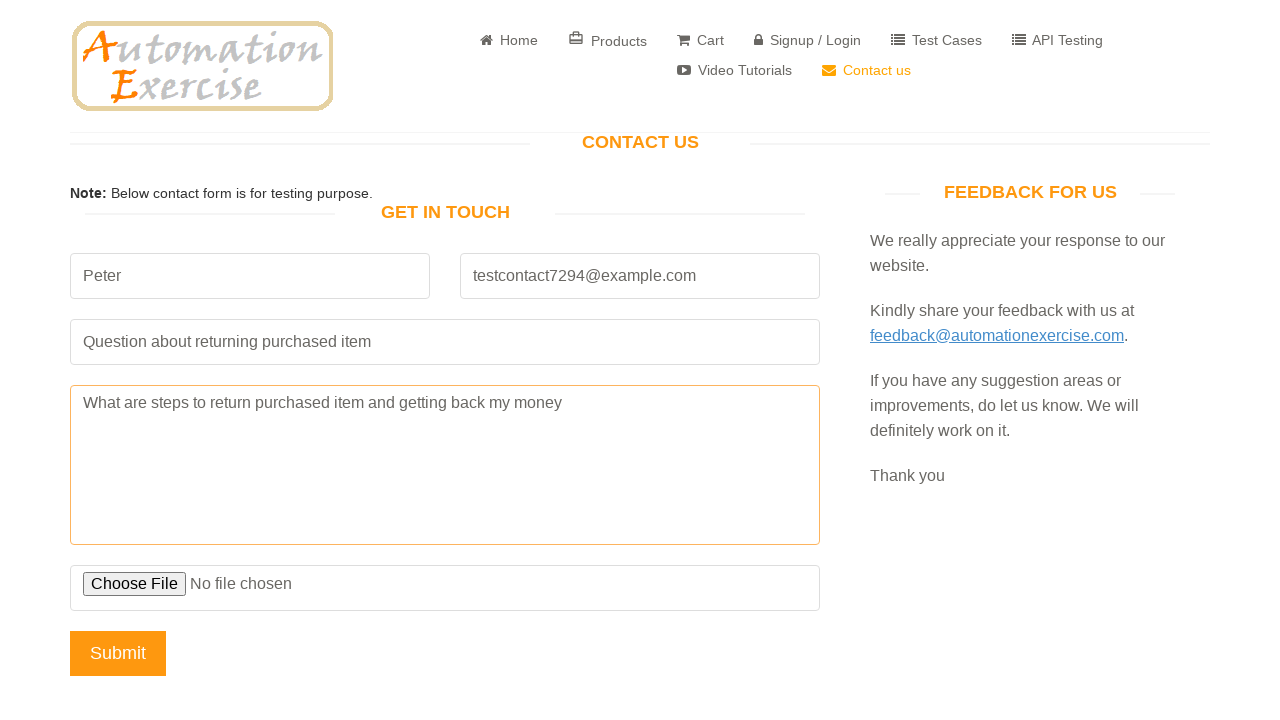

Clicked Submit button to send contact form at (118, 653) on input[data-qa='submit-button']
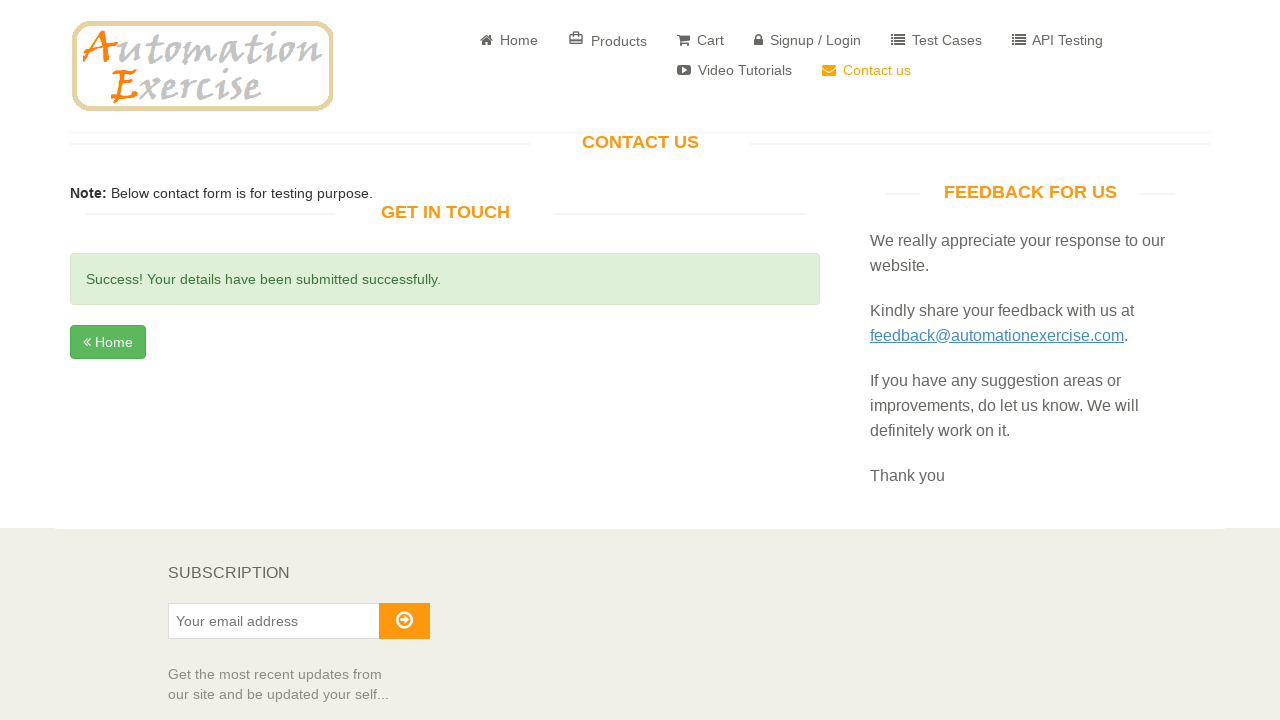

Verified success message appears after form submission
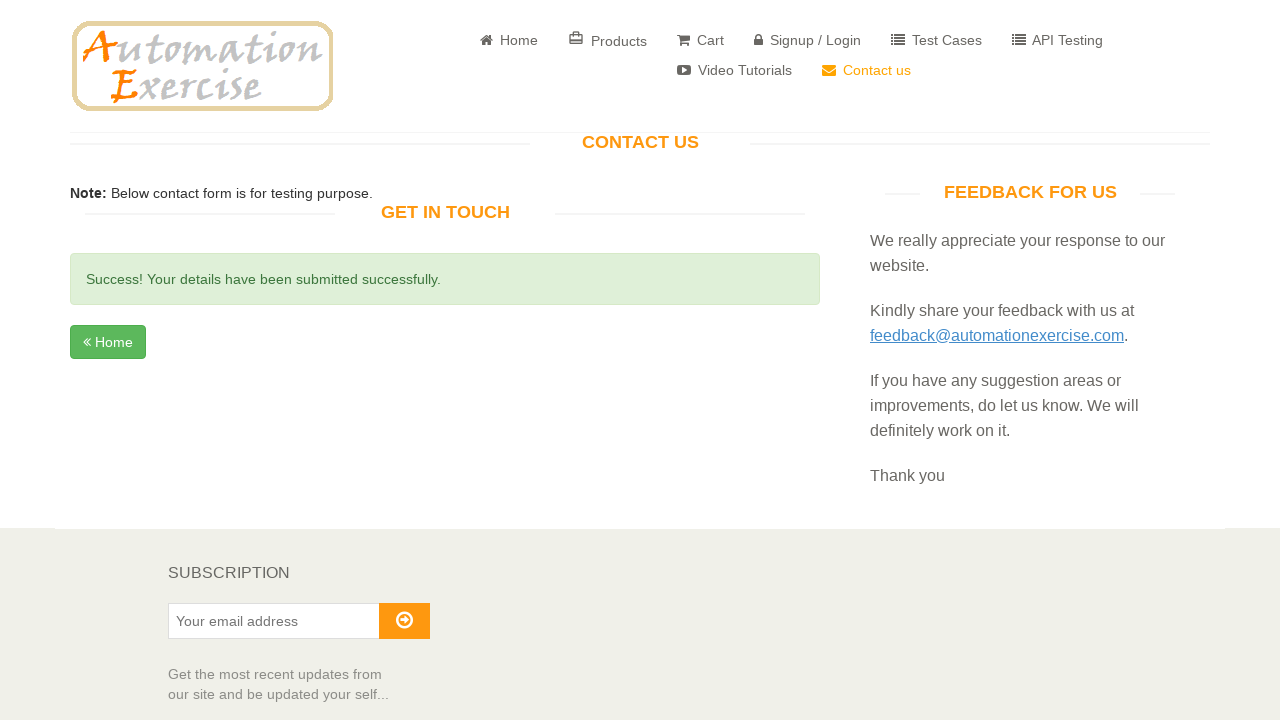

Clicked Home button to return to homepage at (108, 342) on a.btn.btn-success:has-text('Home')
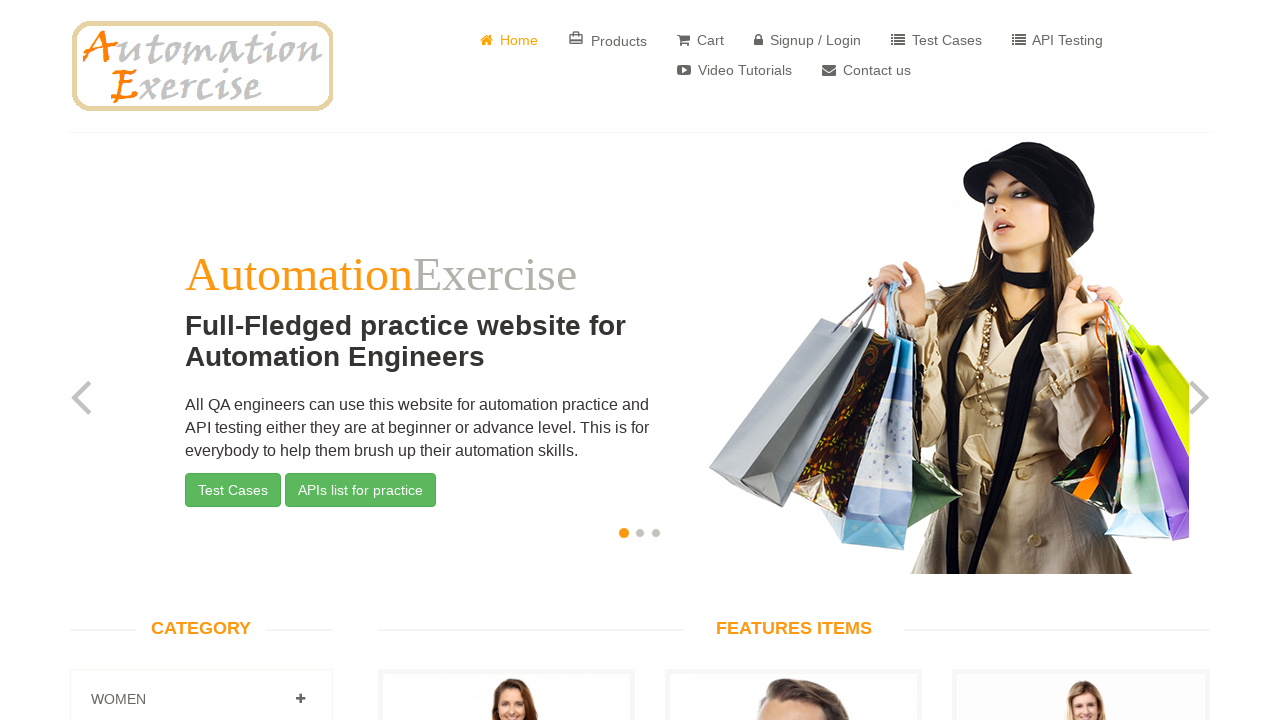

Verified navigation back to homepage
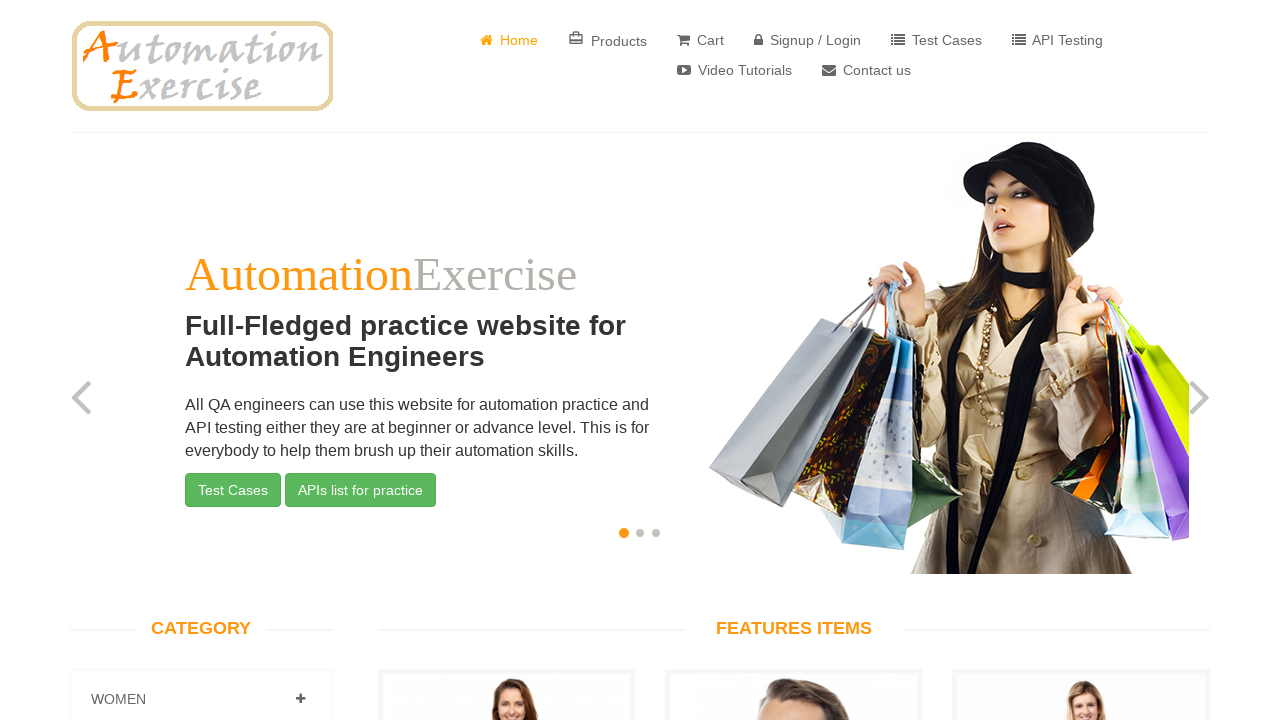

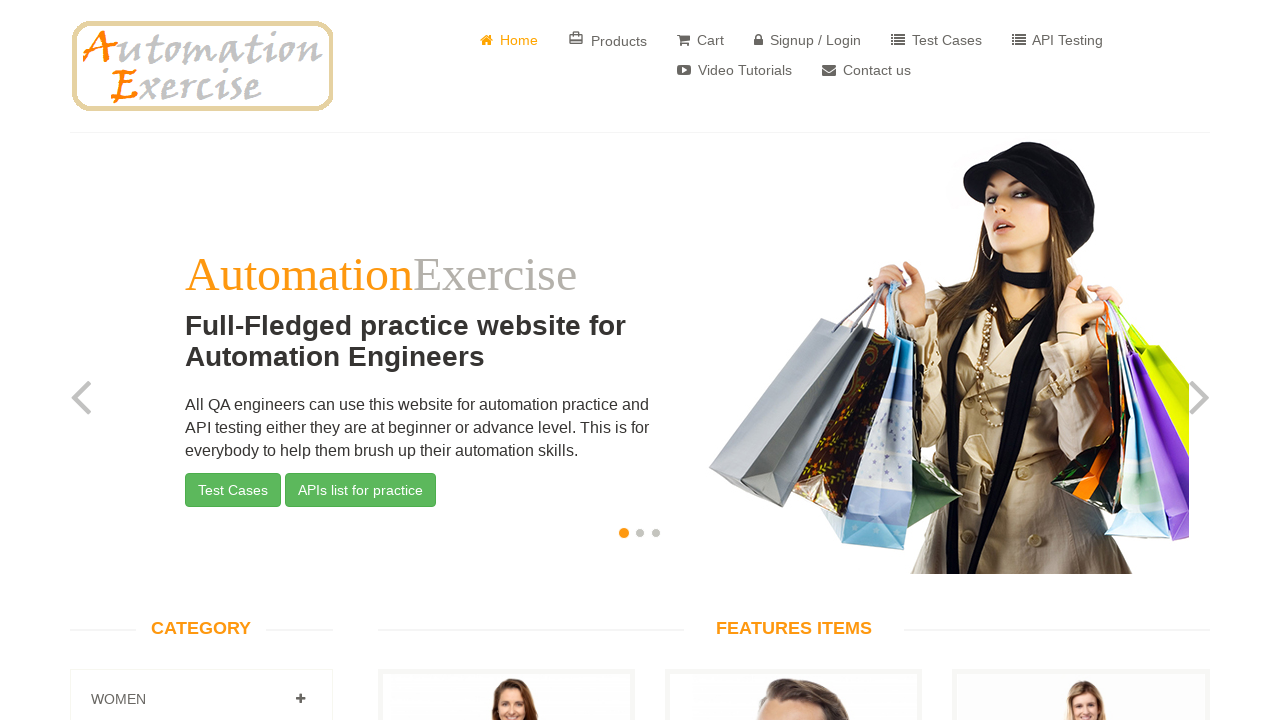